Tests modal dialog interaction by clicking to open a modal and then clicking the Save button

Starting URL: https://bonigarcia.dev/selenium-webdriver-java/dialog-boxes.html

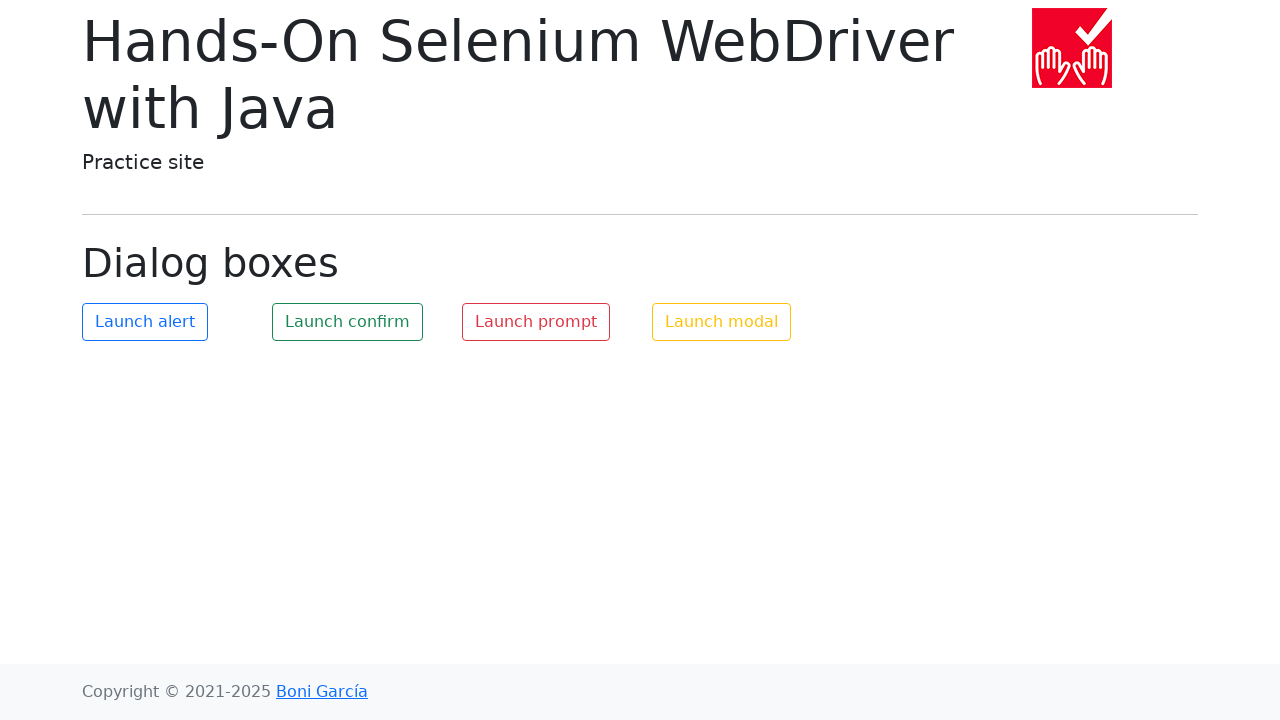

Clicked modal button to open dialog at (722, 322) on #my-modal
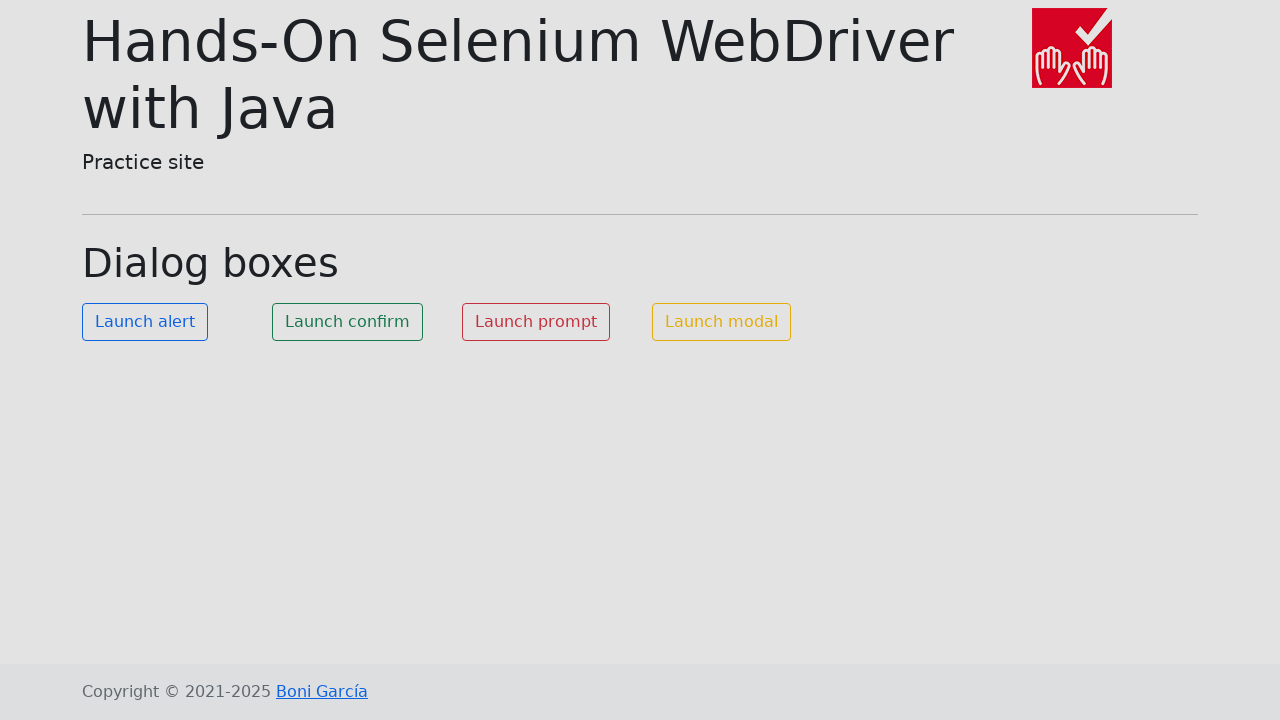

Clicked Save button in the modal at (804, 184) on xpath=//button[contains(text(),'Save')]
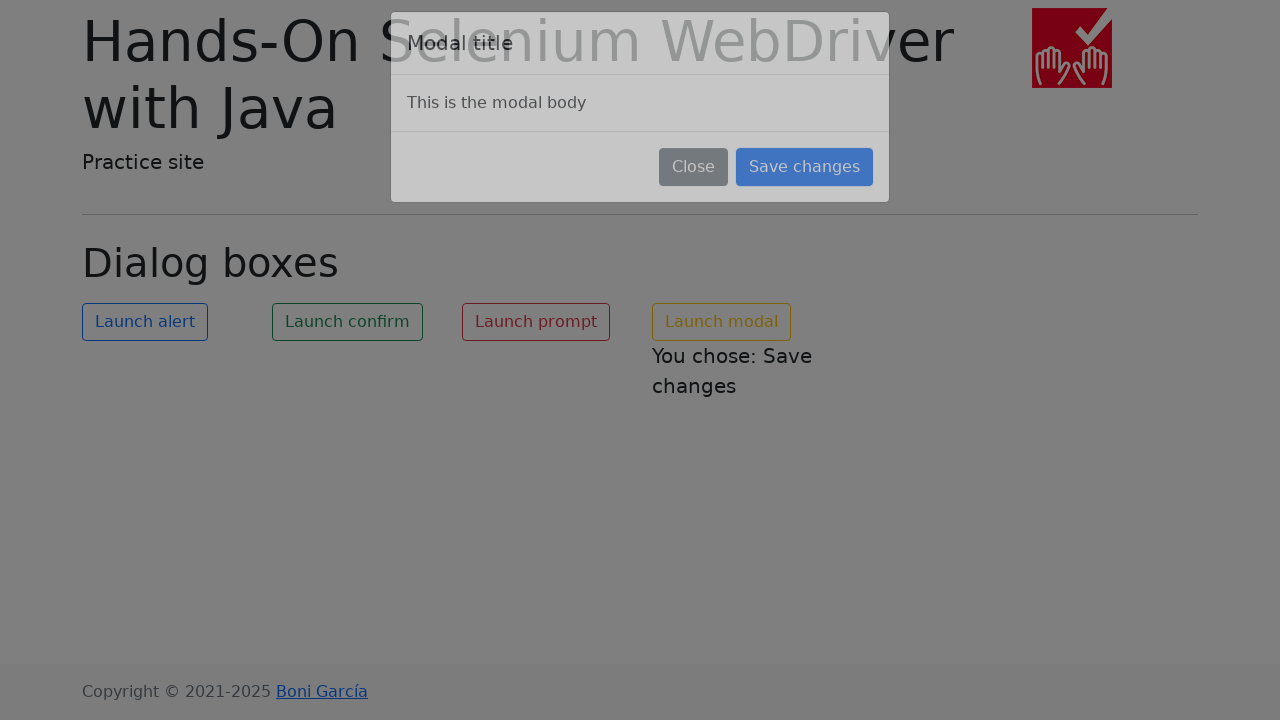

Modal text updated and visible
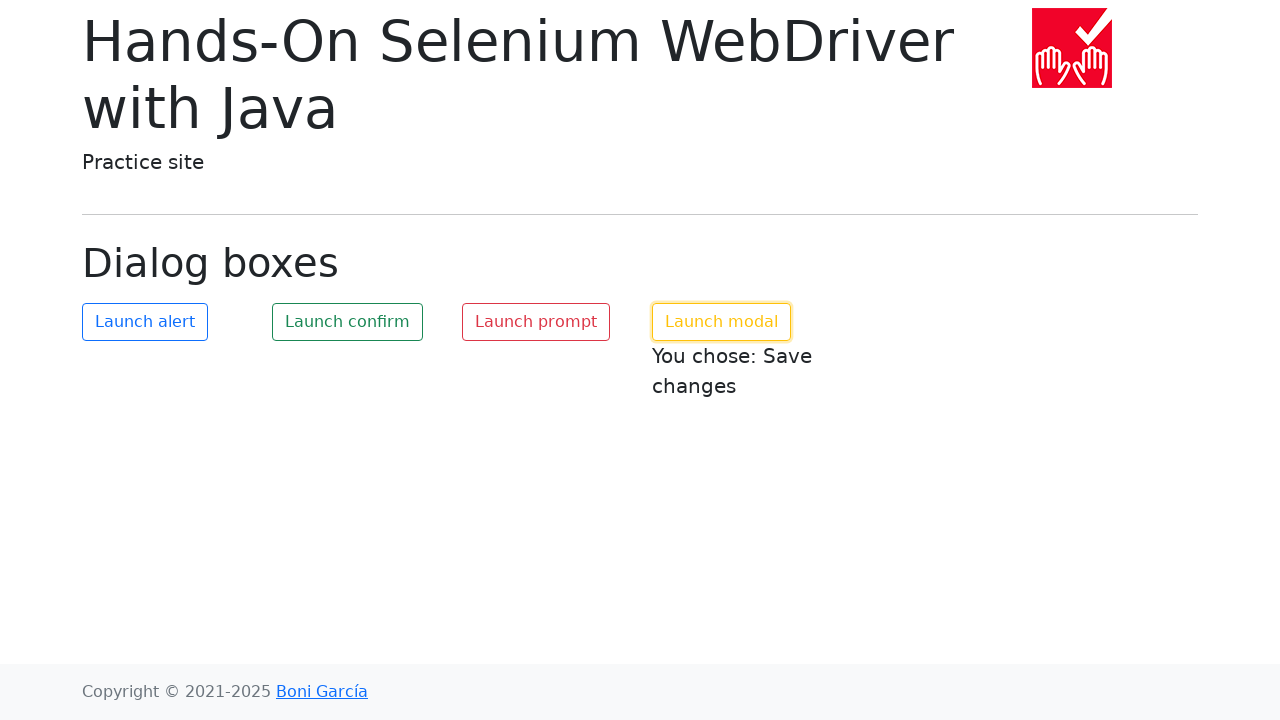

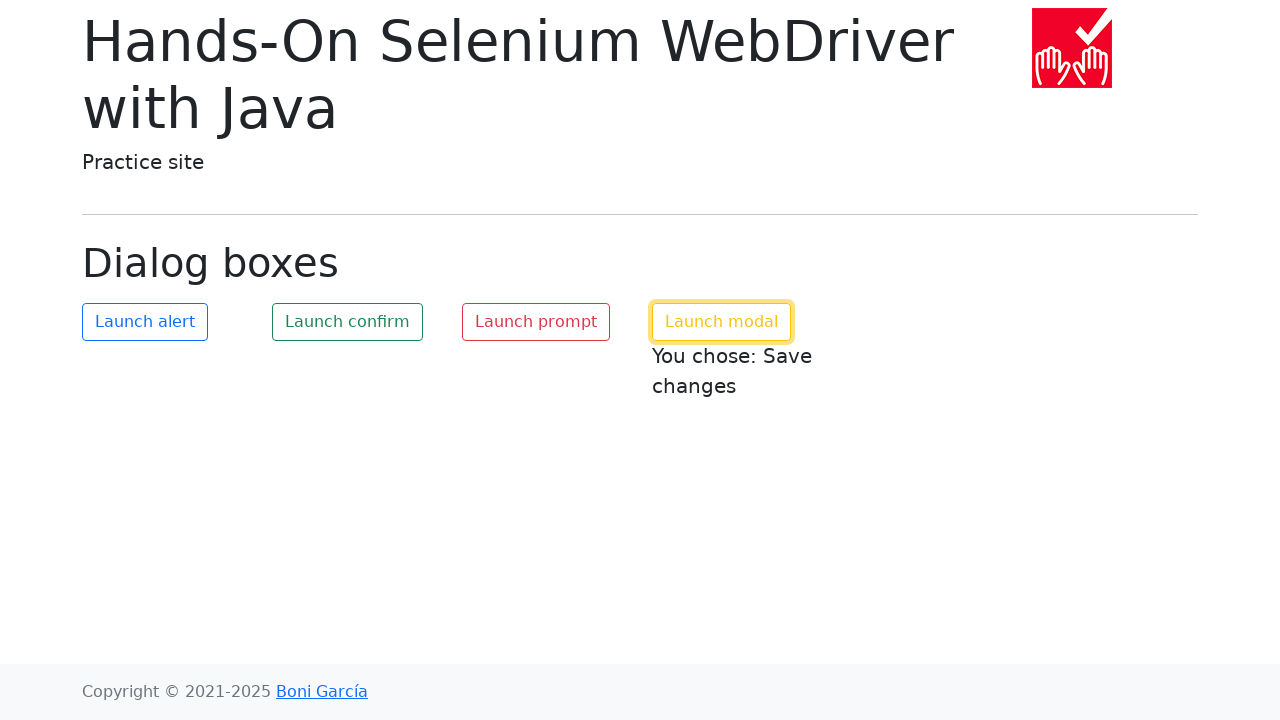